Navigates to a pricing page and clicks on the third "Register" button to verify it redirects to the expected subscription plan page

Starting URL: https://smoothmaths.co.uk/pricing/

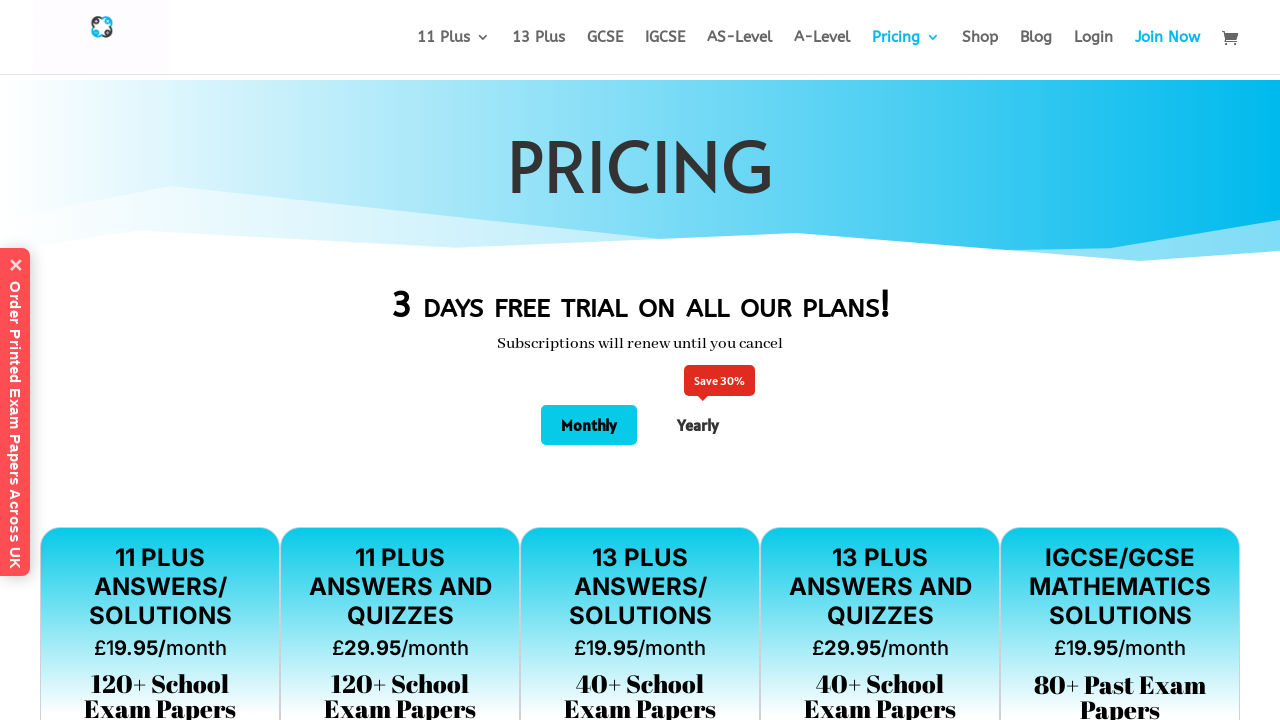

Waited for pricing page to fully load (networkidle)
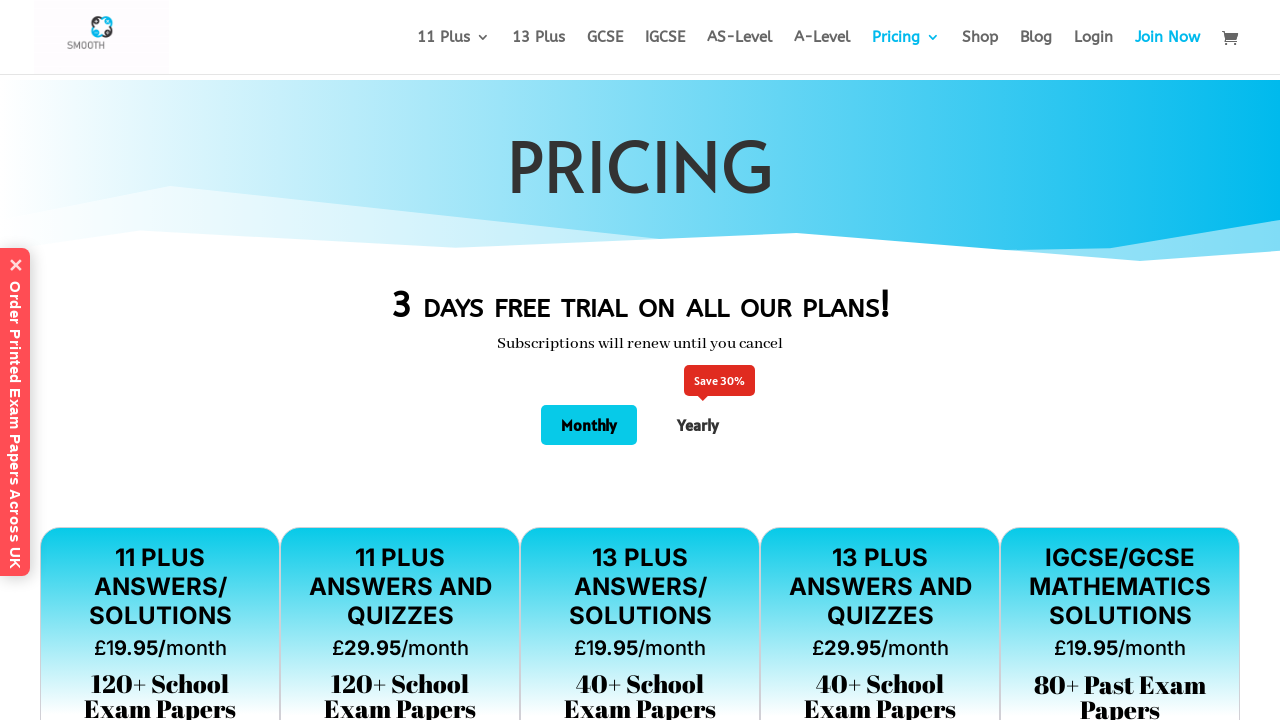

Clicked the third 'Register' button (Plan 3) at (640, 360) on a:text('Register') >> nth=2
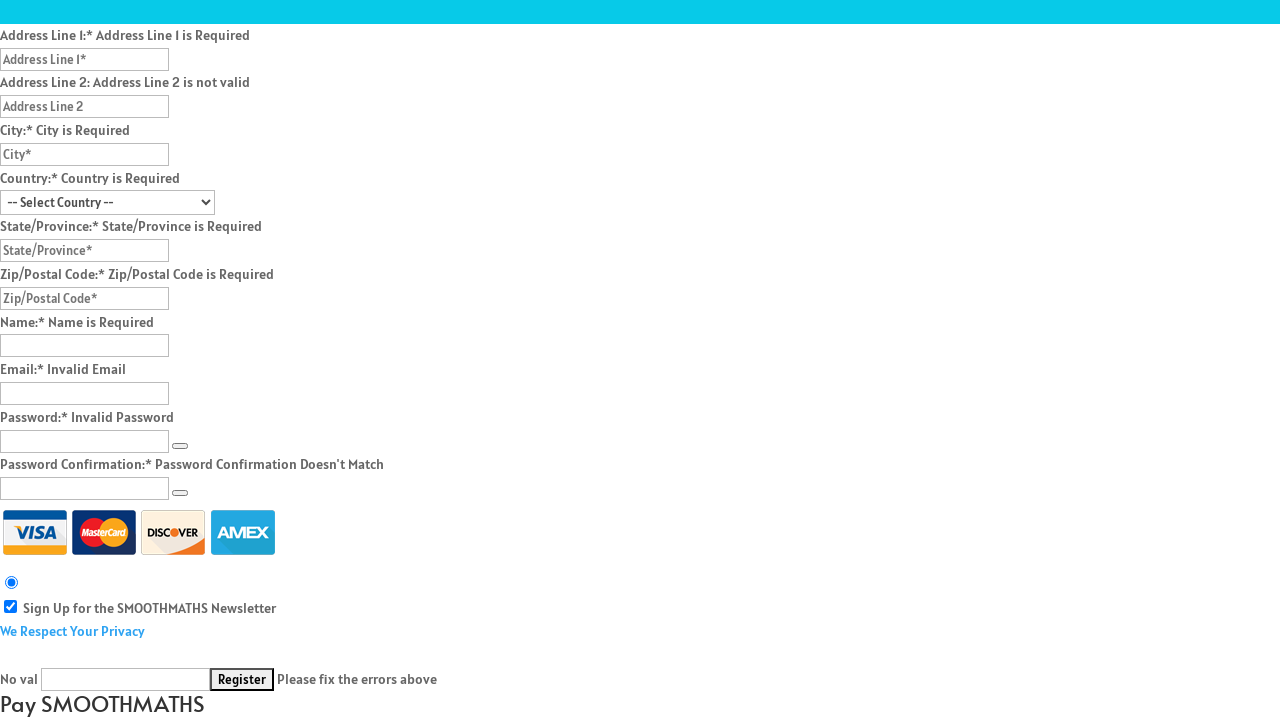

Navigated to the 13-plus-subscription-plan registration page
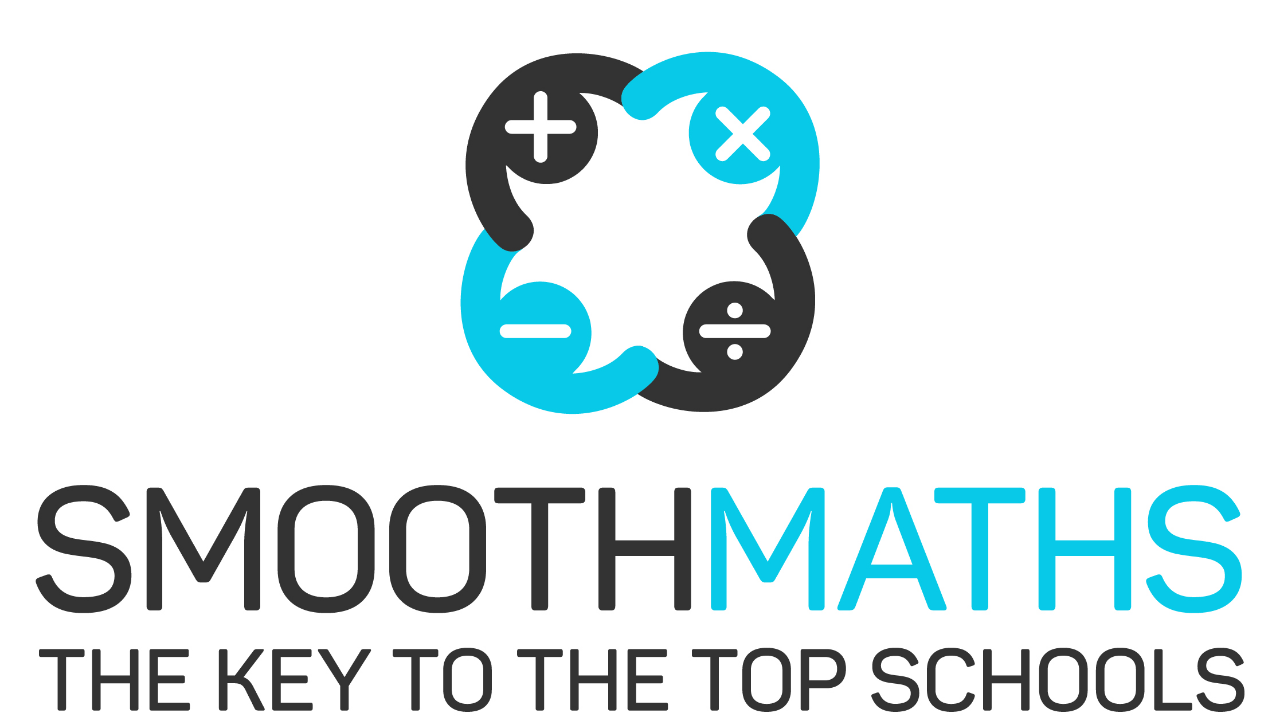

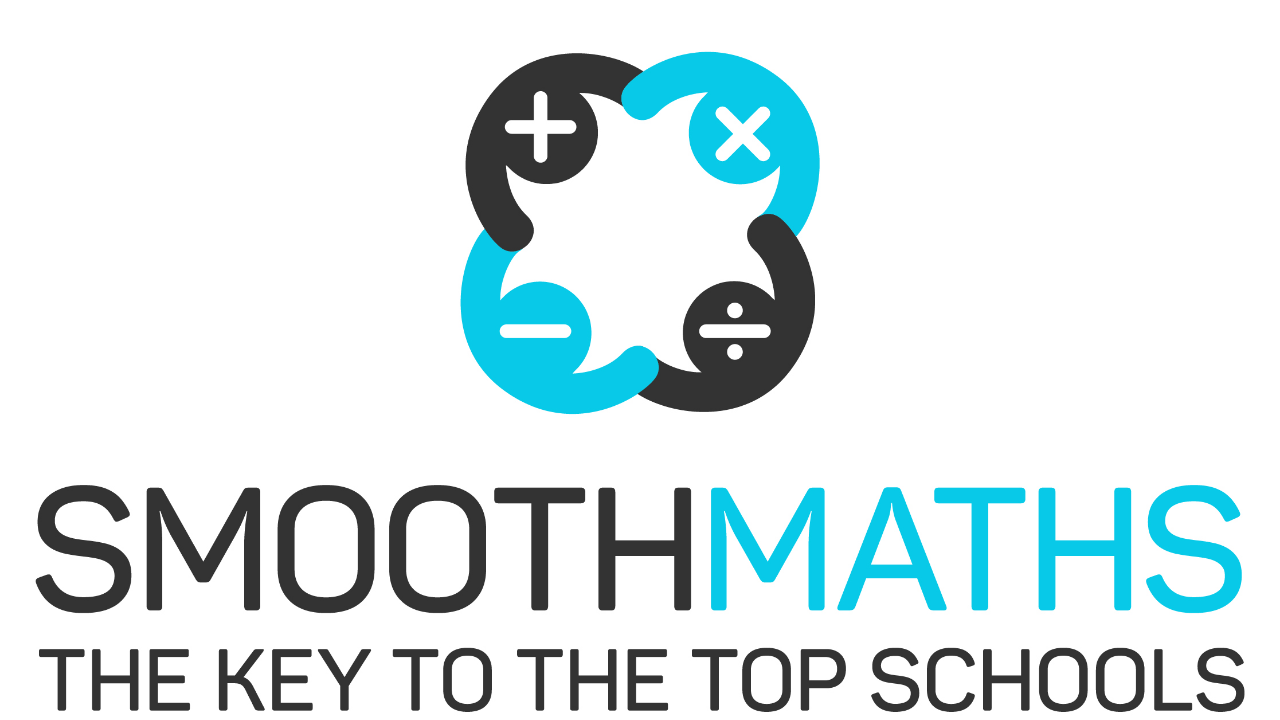